Verifies that a specific cell in the customers table contains "Canada" and validates the text content

Starting URL: https://www.w3schools.com/css/css_table.asp

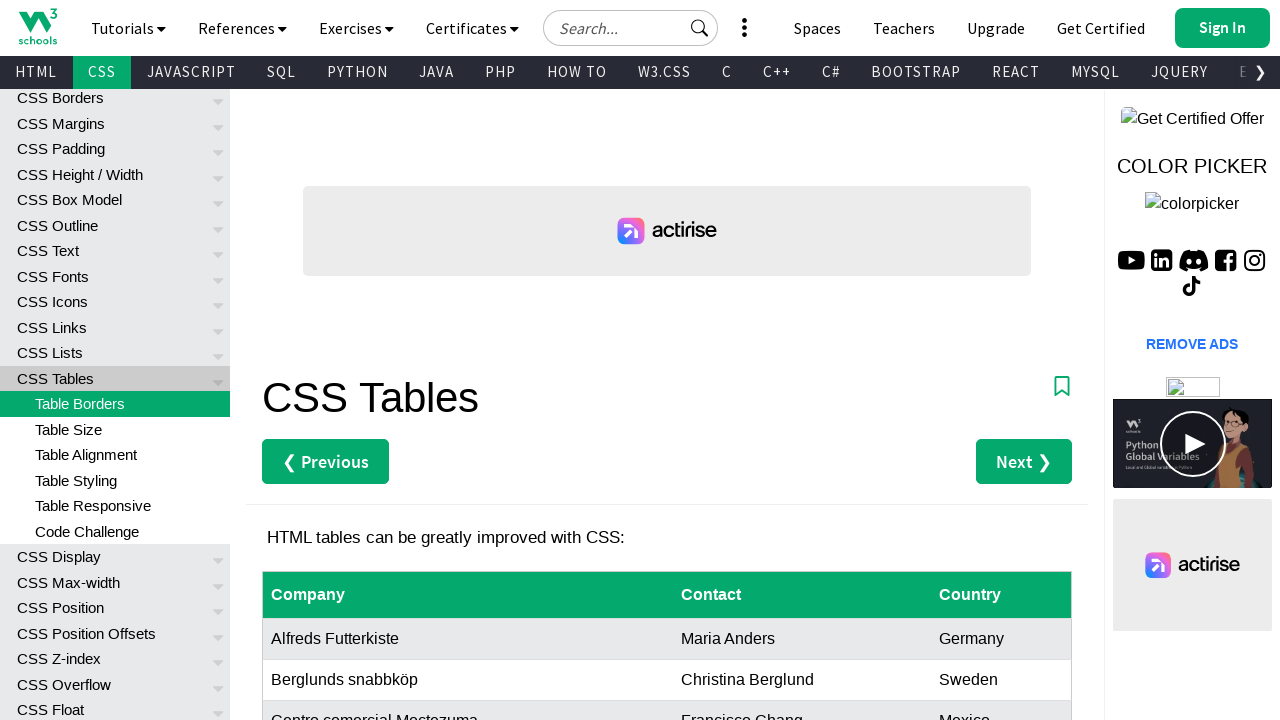

Navigated to W3Schools CSS table page
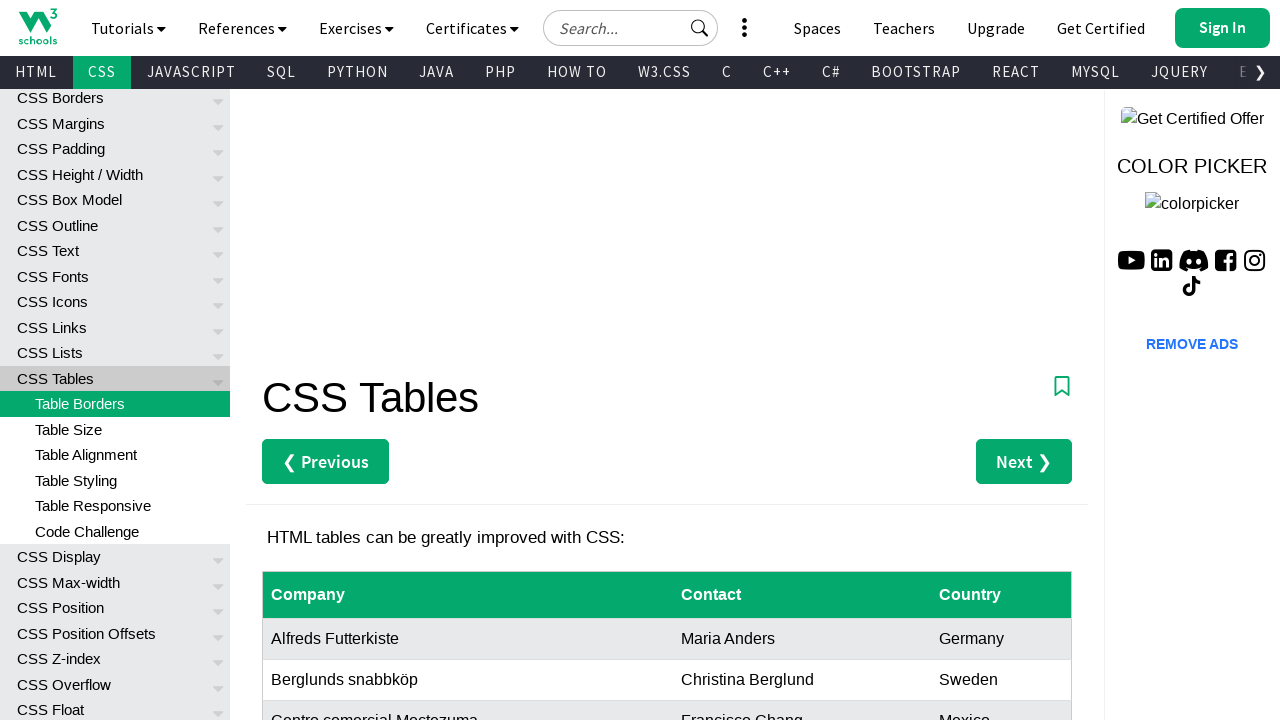

Retrieved text content from customers table cell (8th row, last column)
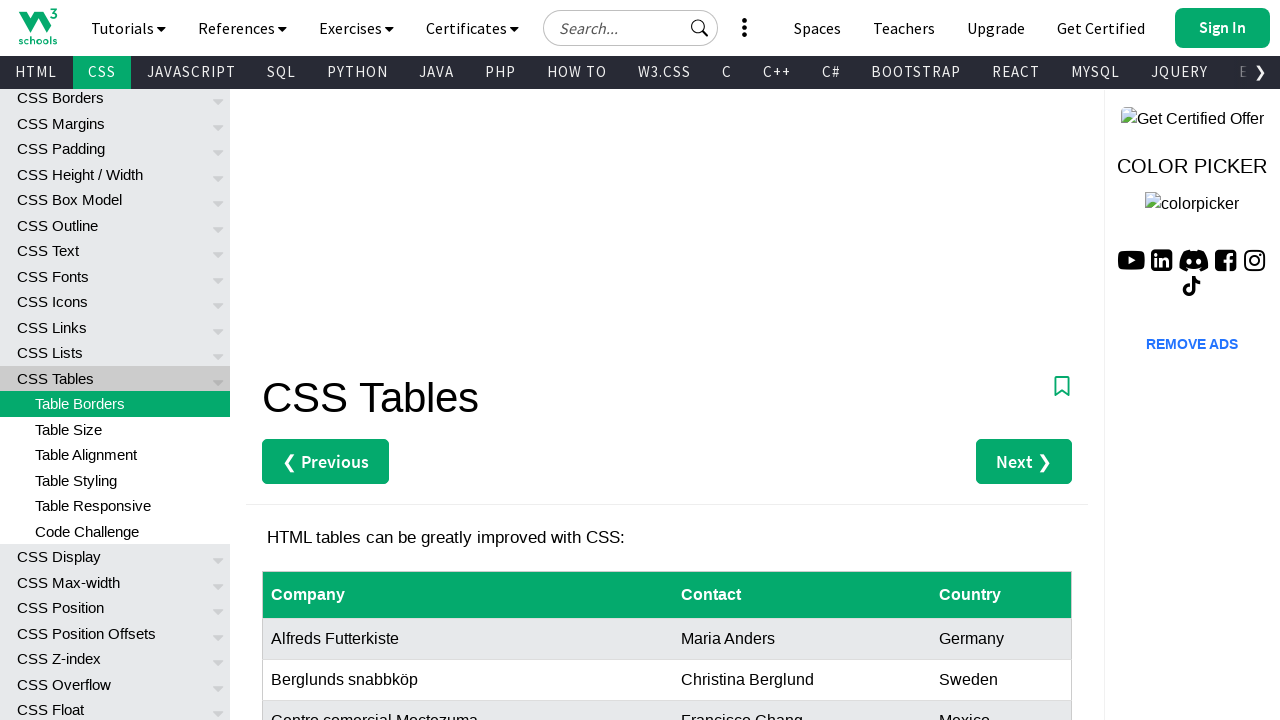

Verified that cell text equals 'Canada'
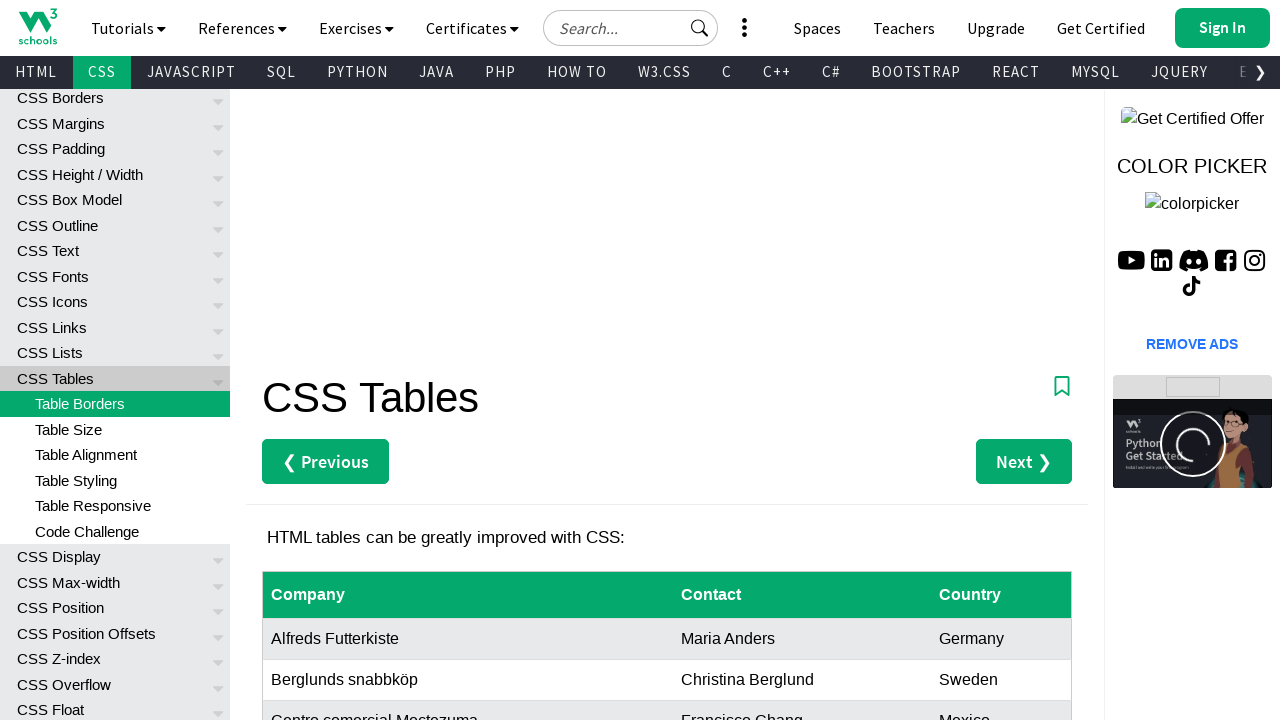

Verified that cell text contains 'Can'
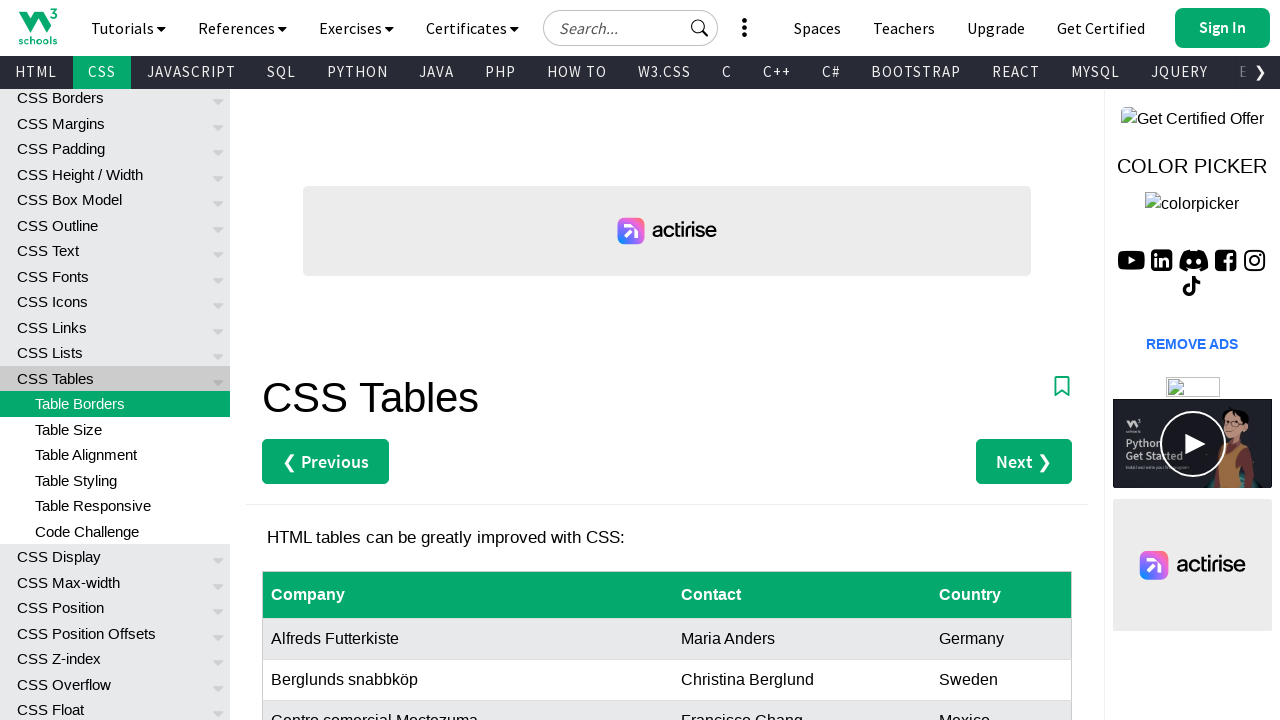

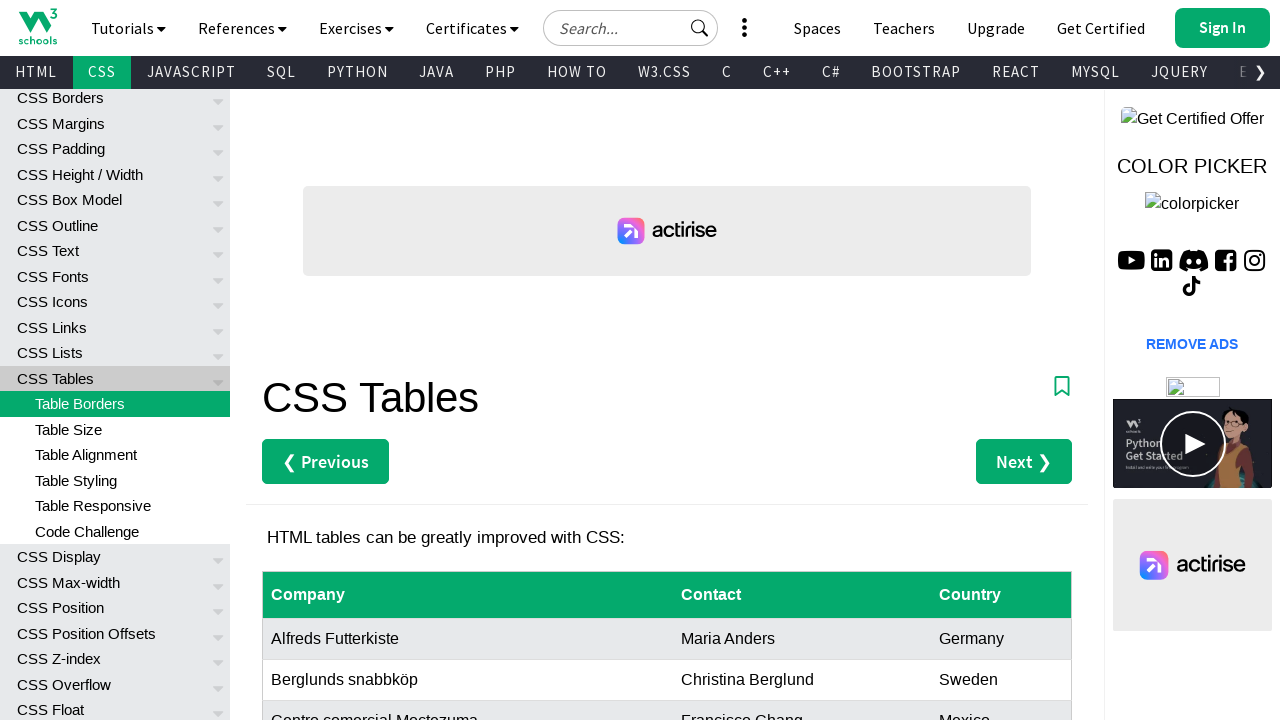